Clicks the Get Started button and verifies the URL updates with the anchor fragment

Starting URL: https://practice.sdetunicorns.com

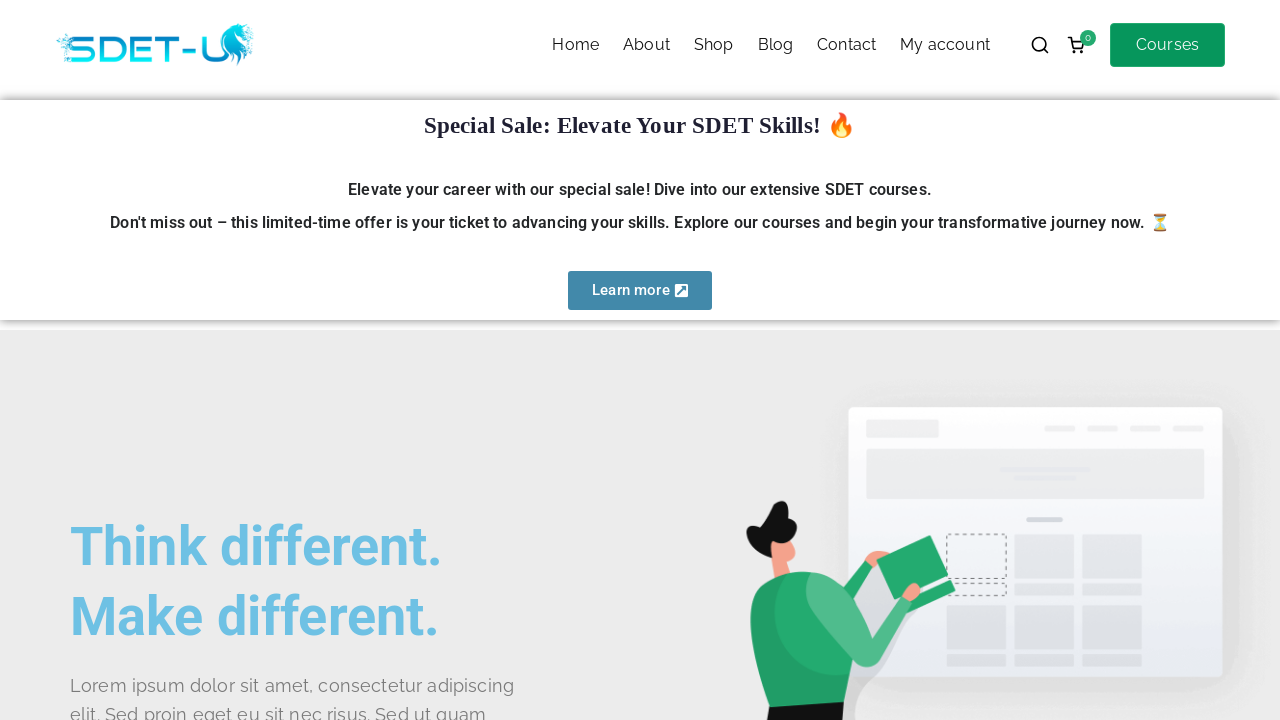

Navigated to starting URL https://practice.sdetunicorns.com
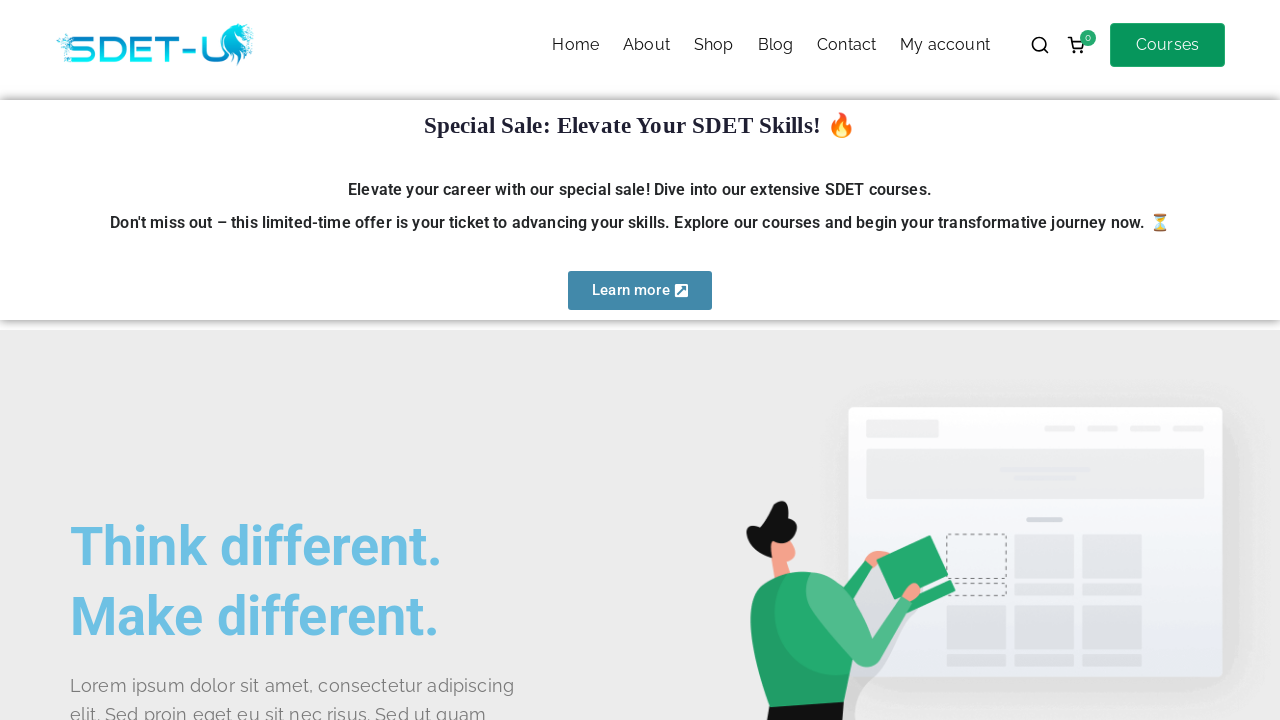

Clicked Get Started button using CSS selector #get-started at (140, 361) on #get-started
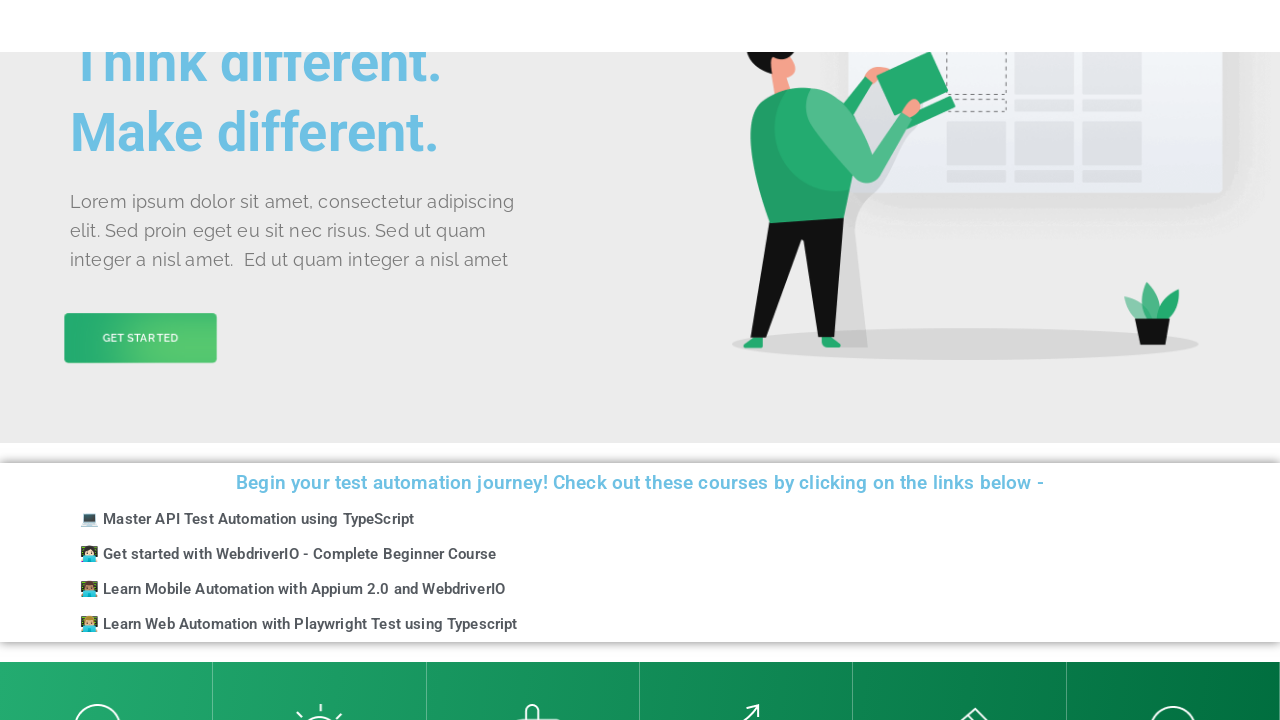

Verified URL updated with anchor fragment #get-started
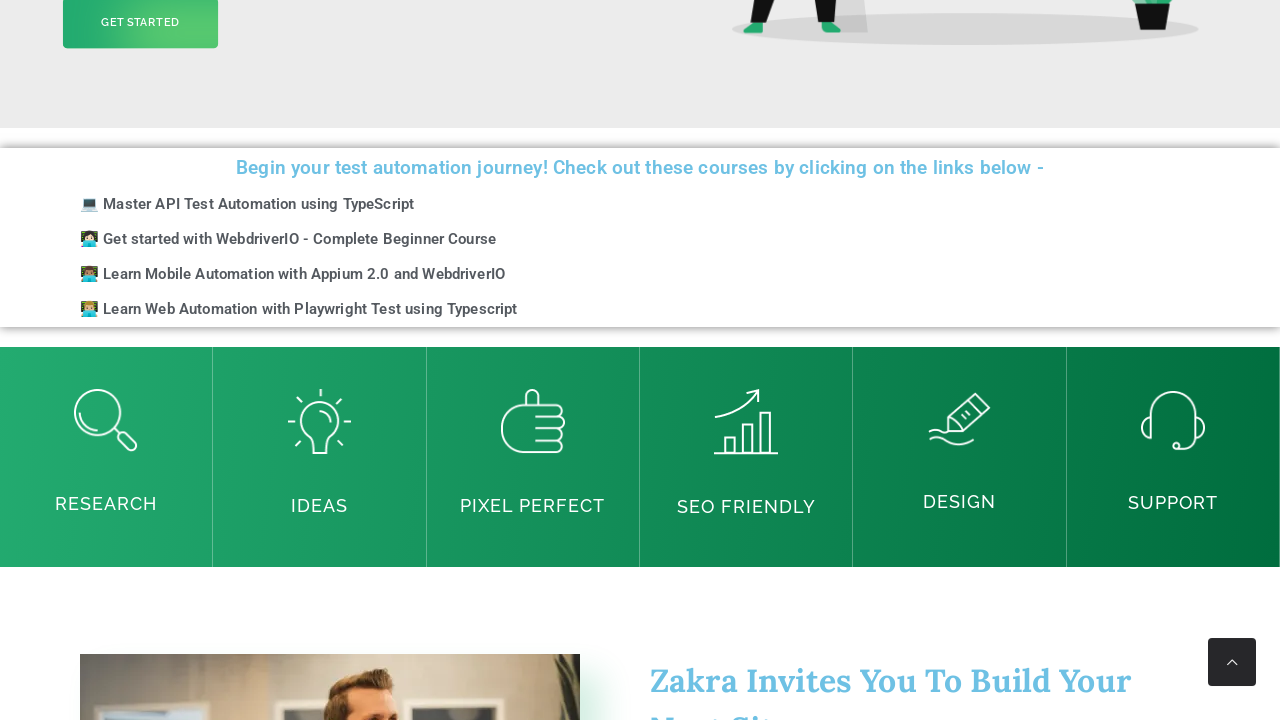

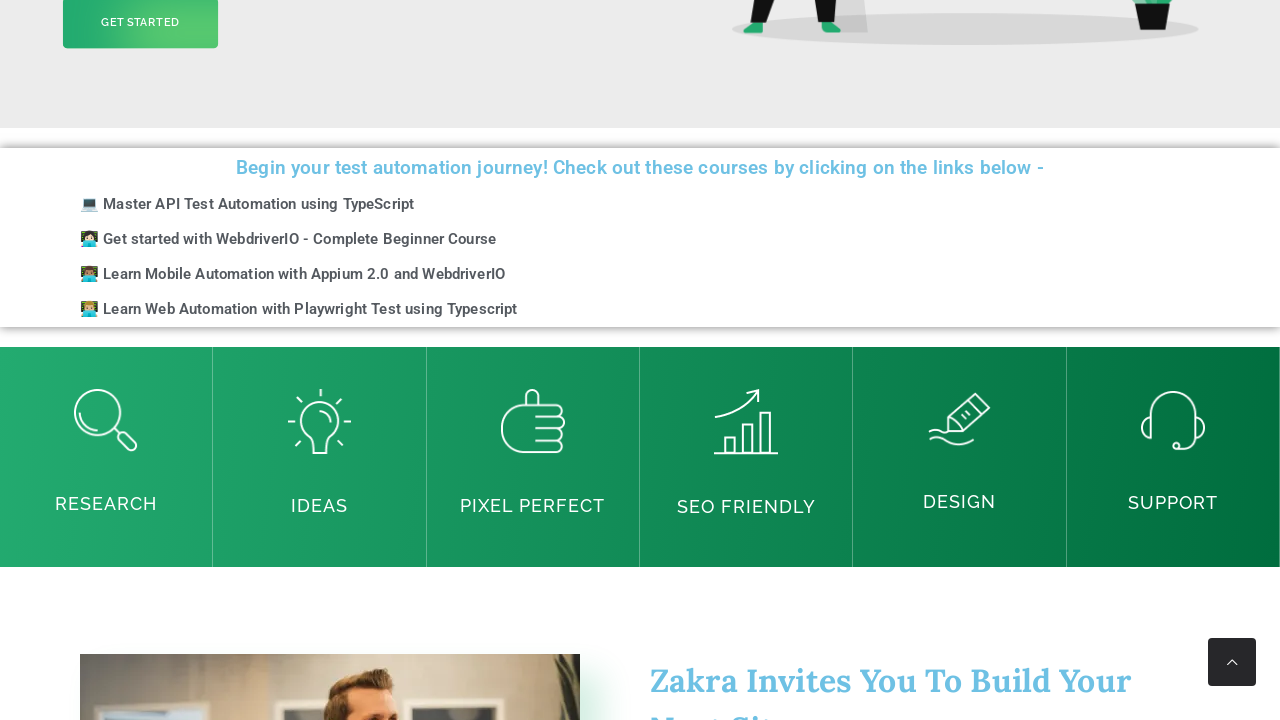